Tests JavaScript confirm dialog by clicking the JS Confirm button and dismissing the confirmation

Starting URL: https://the-internet.herokuapp.com/javascript_alerts

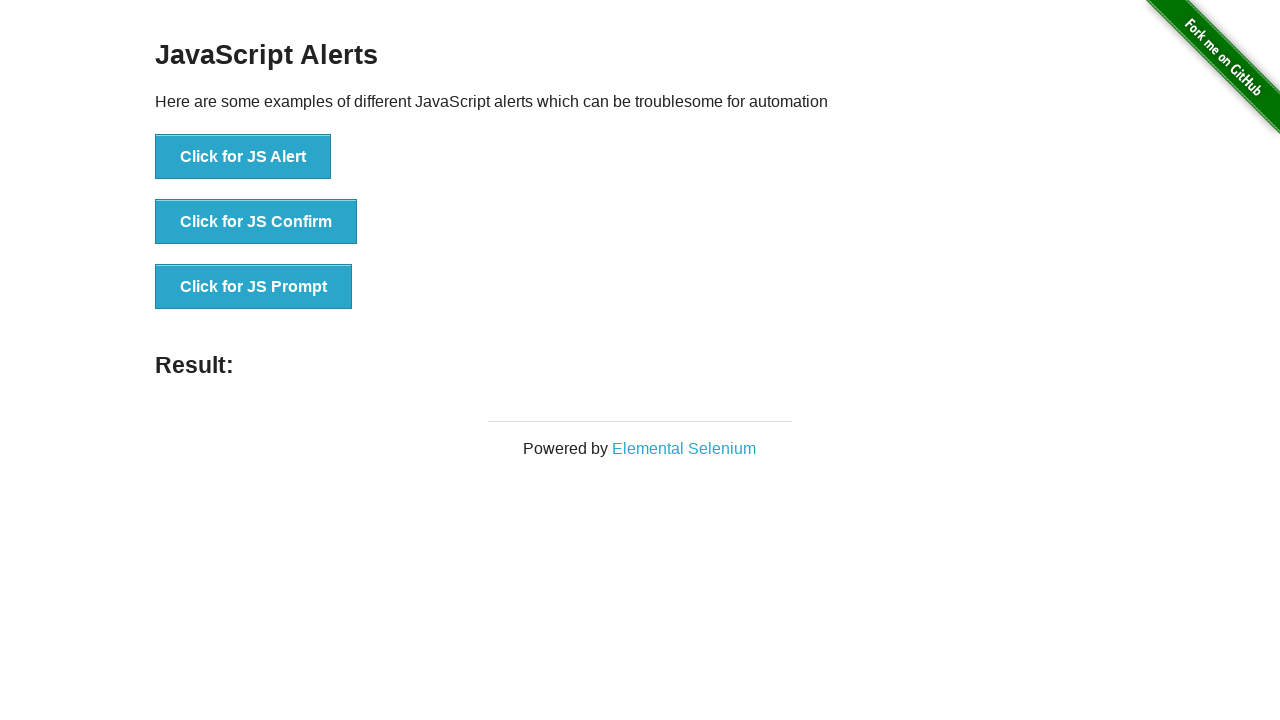

Clicked the JS Confirm button at (256, 222) on button:text('Click for JS Confirm')
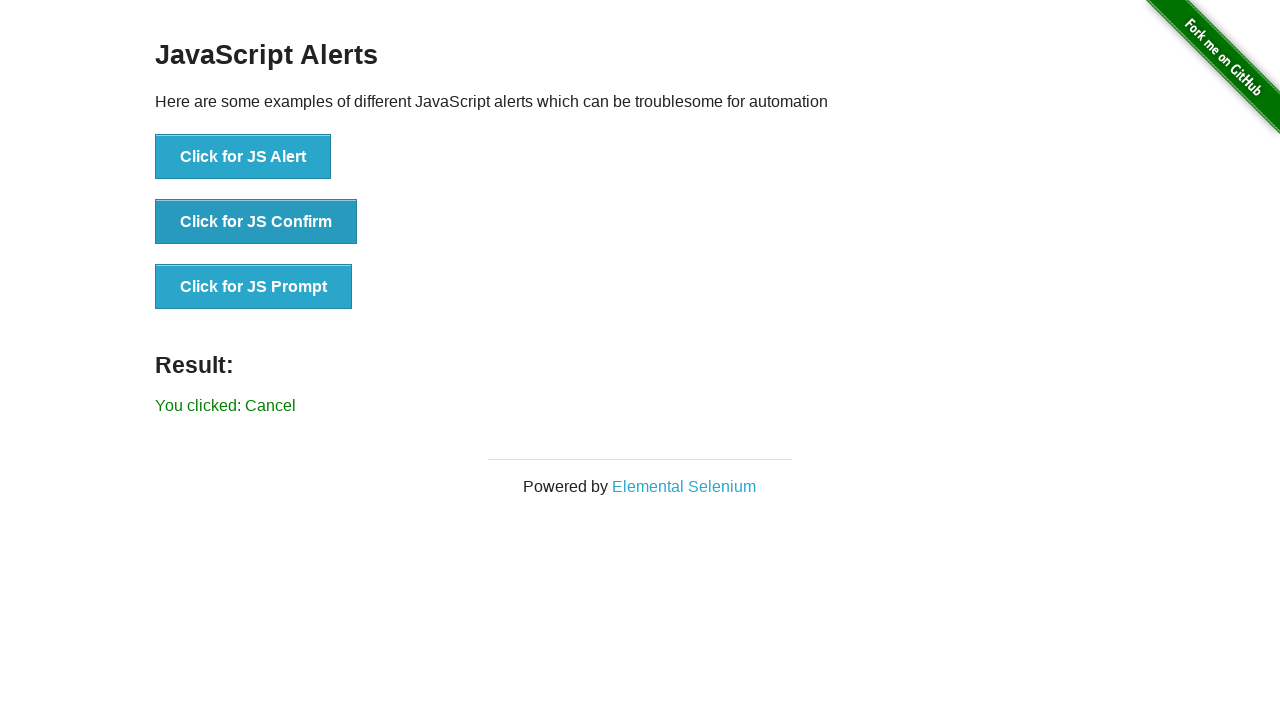

Set up dialog handler to dismiss the confirmation dialog
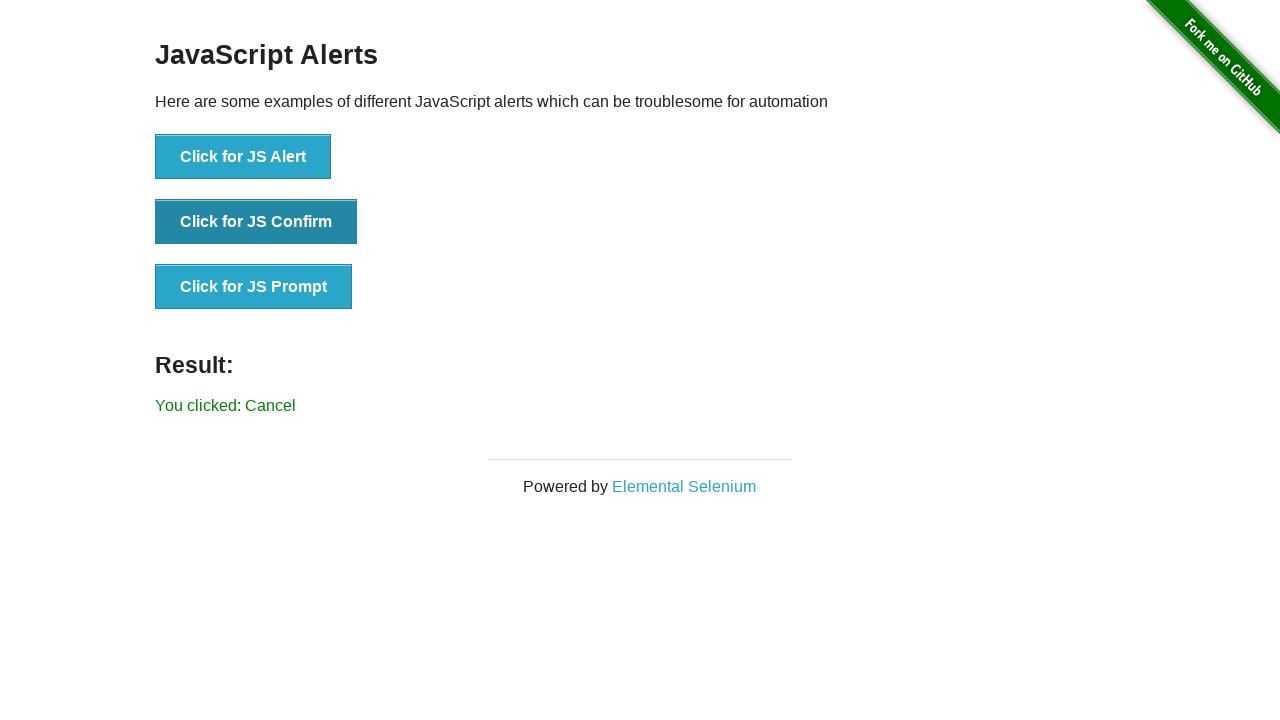

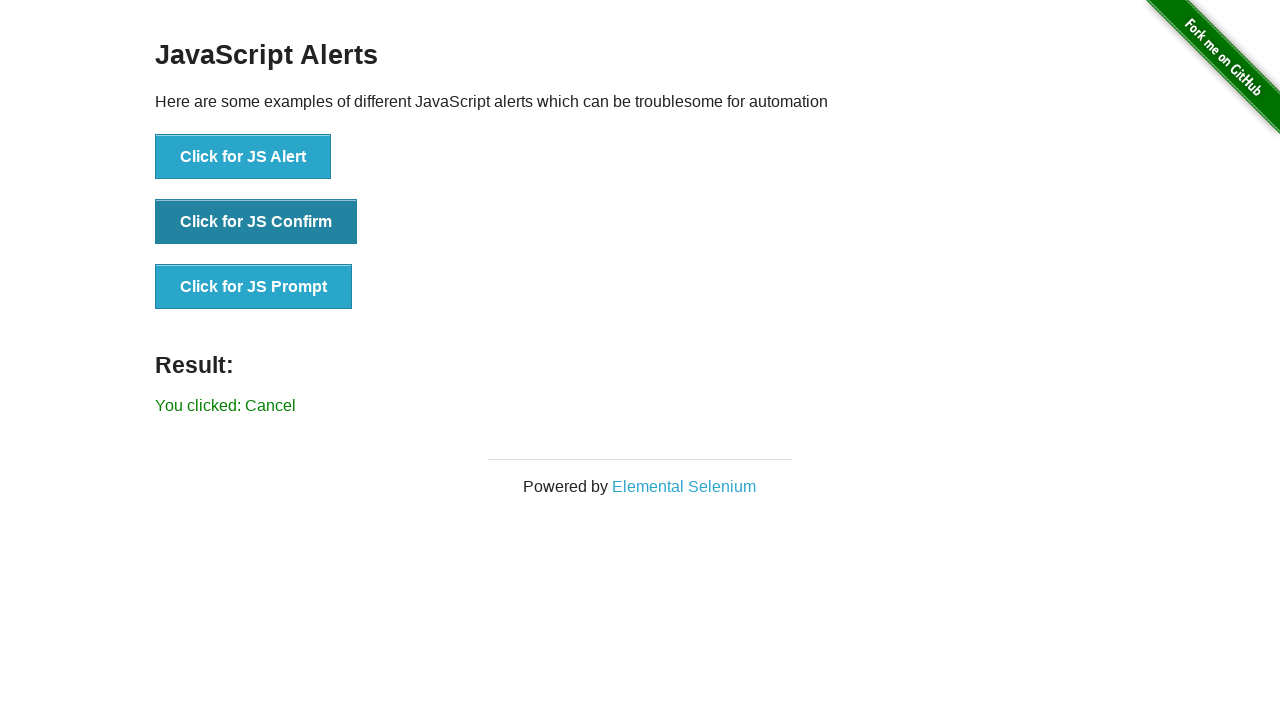